Tests dropdown content verification by navigating to the Dropdown page and checking available options

Starting URL: http://the-internet.herokuapp.com/

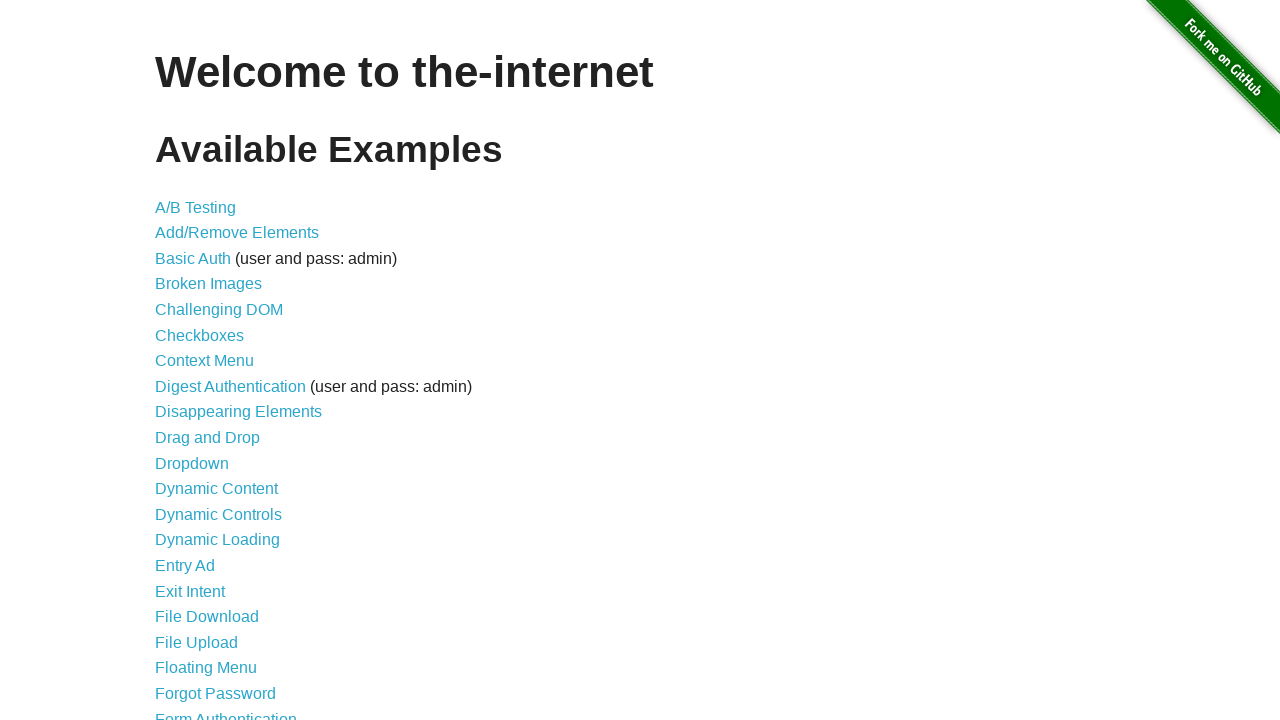

Clicked on Dropdown link at (192, 463) on xpath=//a[contains(text(),'Dropdown')]
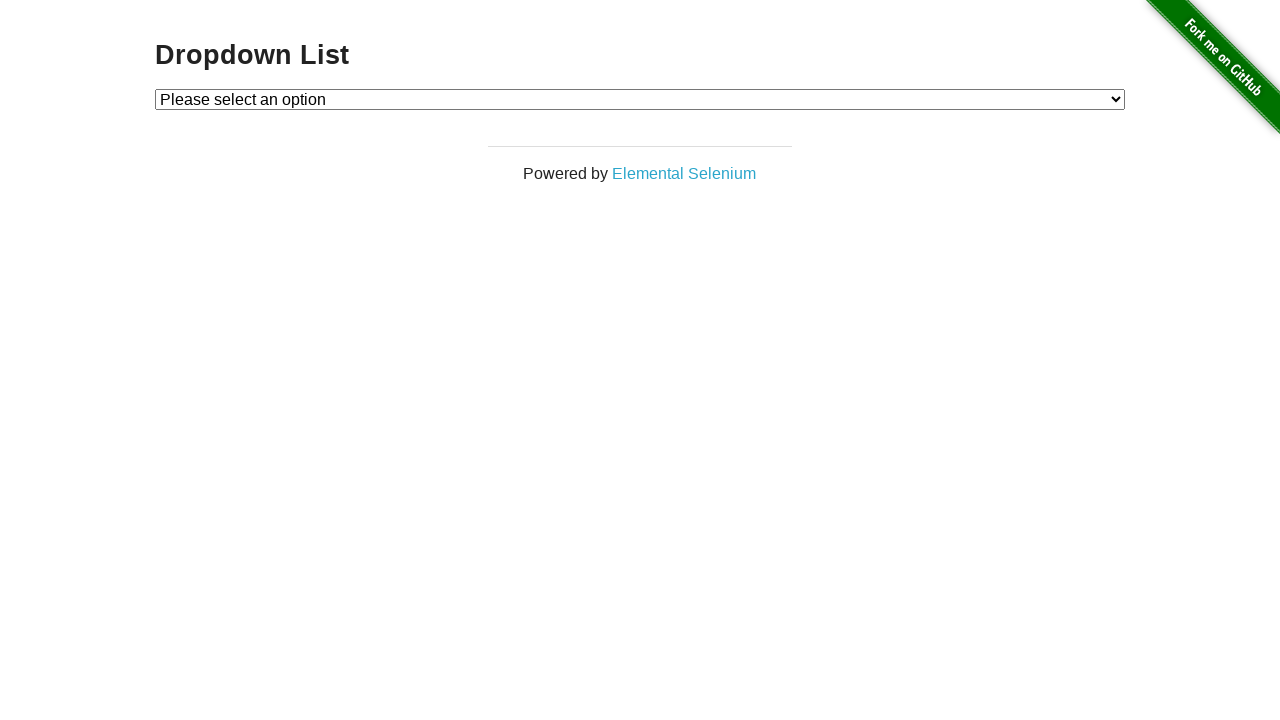

Dropdown element loaded and became visible
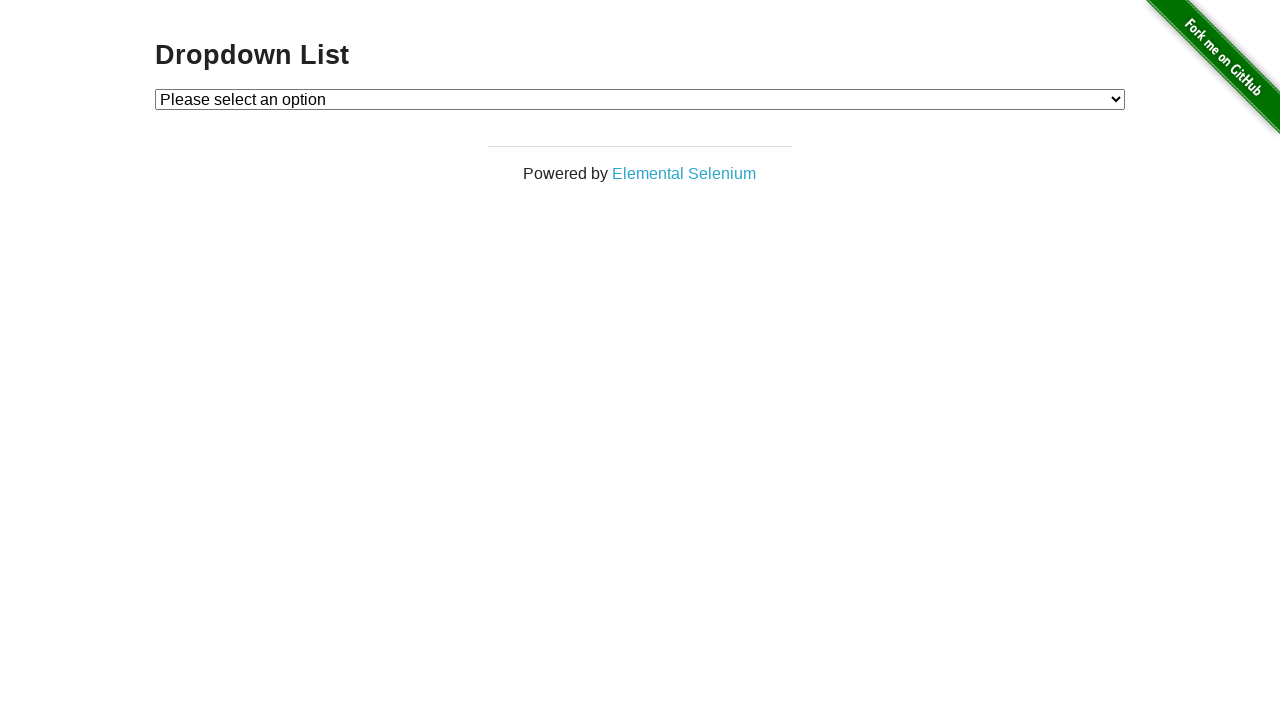

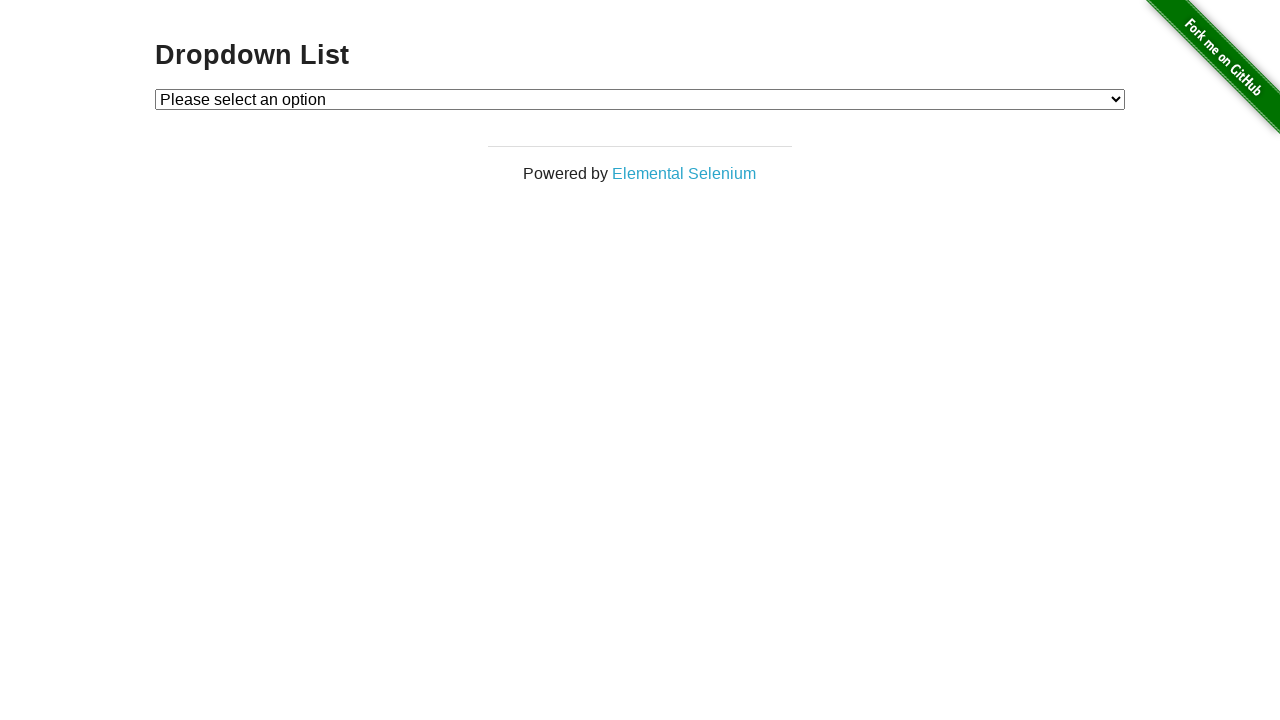